Tests interaction with form fields inside an iframe on jQuery UI tooltip demo page, then navigates back to main page to click a link

Starting URL: https://jqueryui.com/tooltip/

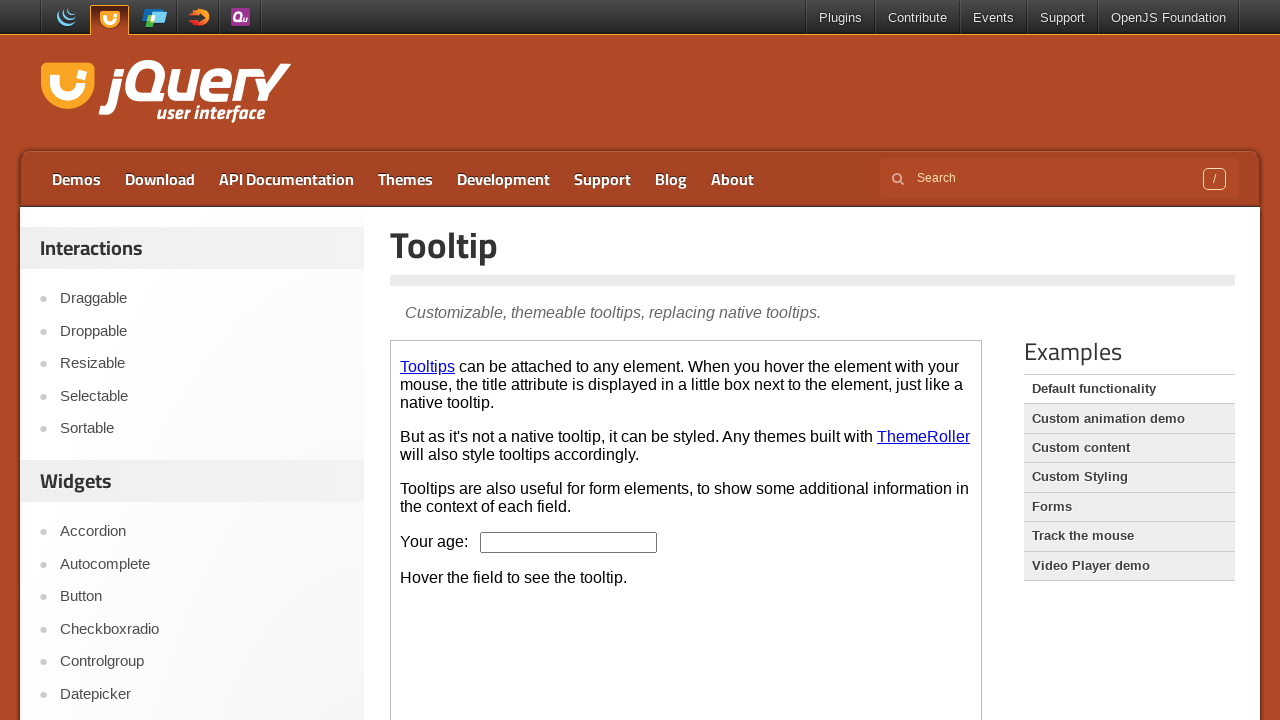

Counted total iframes on page: 1
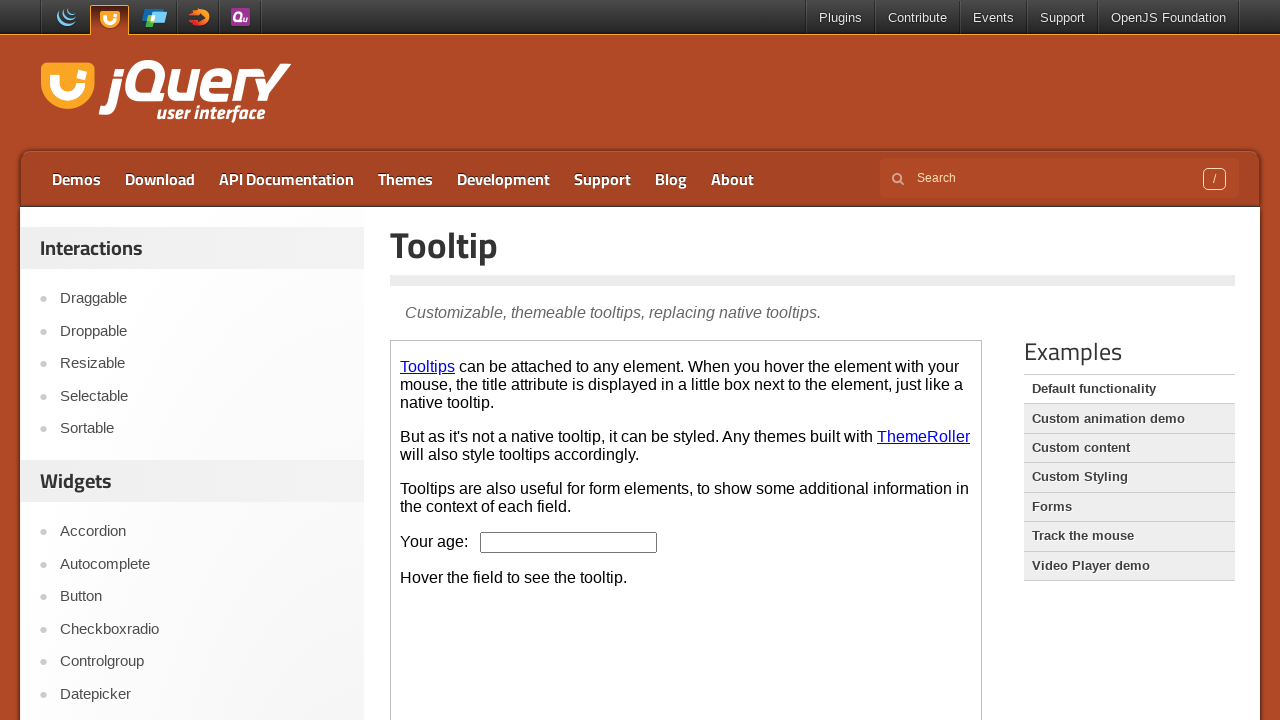

Located and switched to first iframe
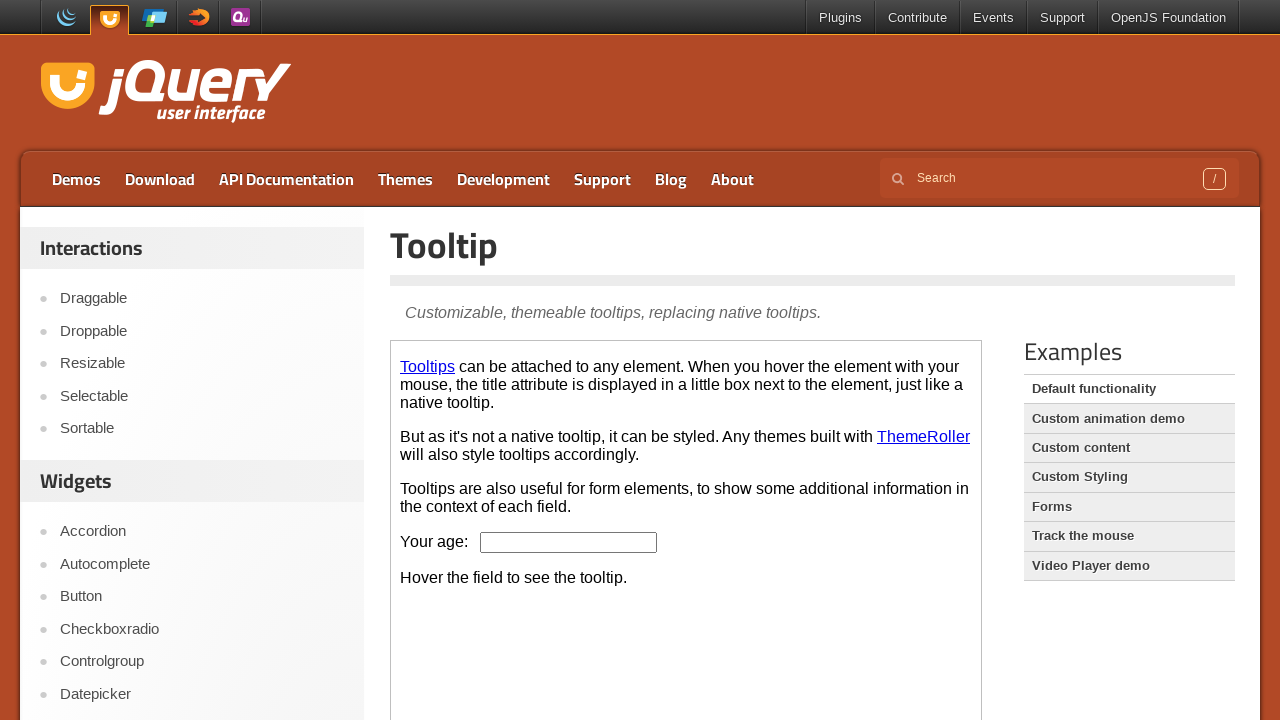

Filled age input field with '5' inside iframe on iframe >> nth=0 >> internal:control=enter-frame >> #age
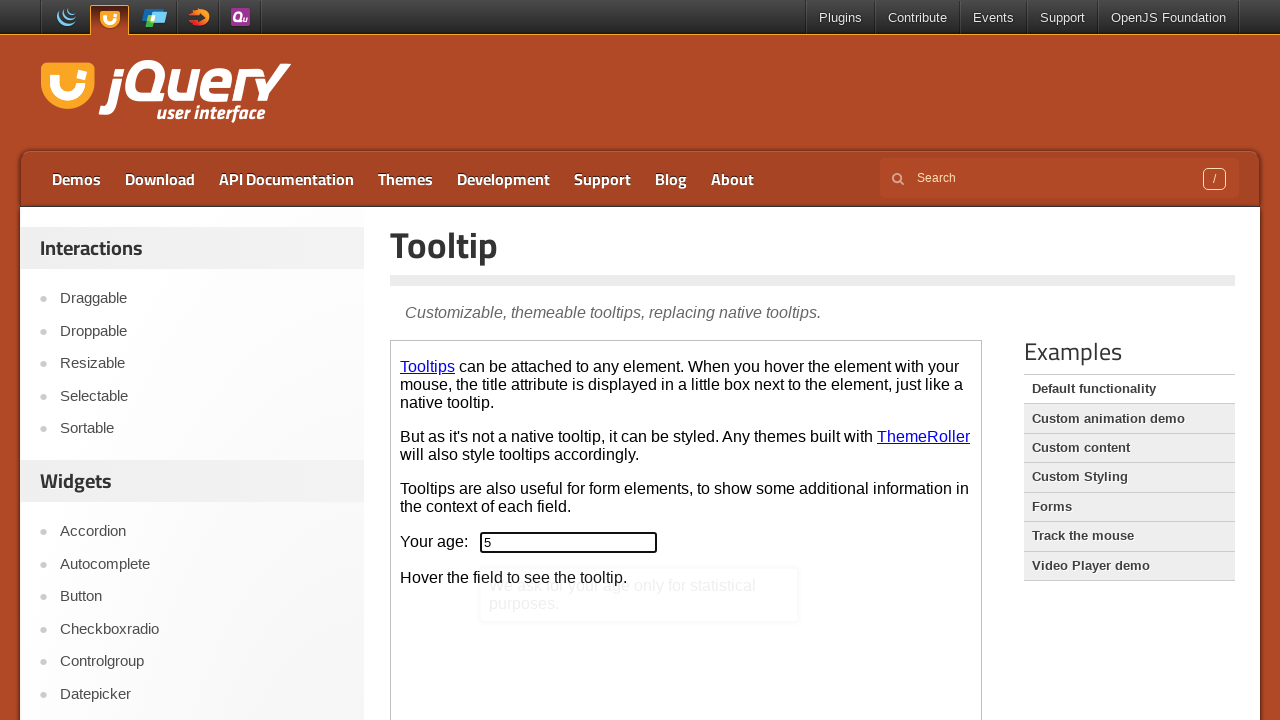

Clicked API Documentation link on main page at (286, 179) on text=API Documentation
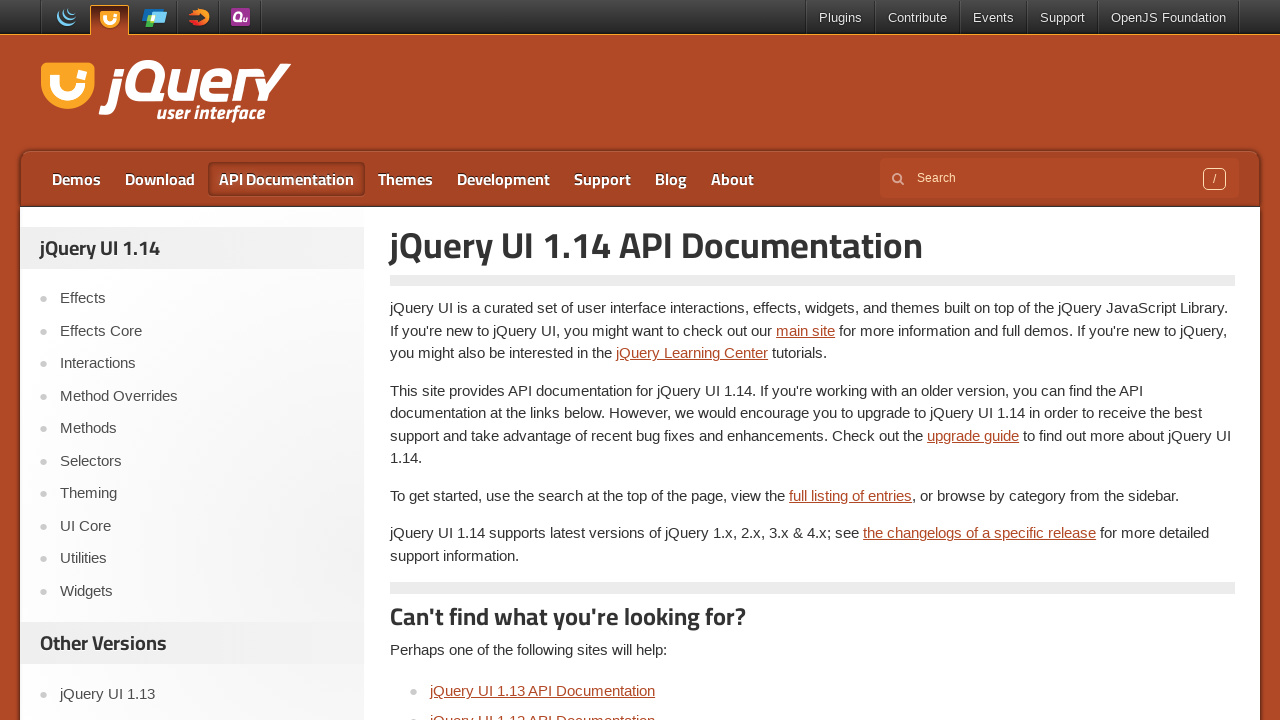

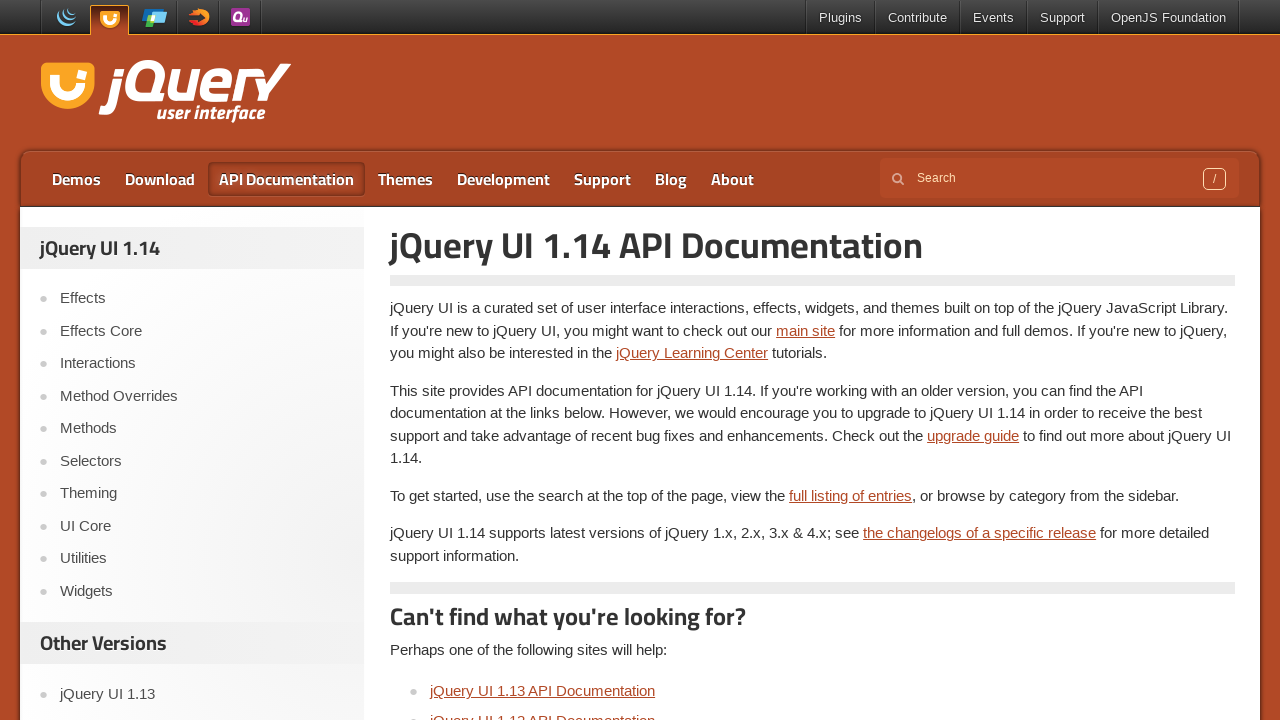